Navigates to a DataTables example page, finds rows containing "Software" in the job title column, and interacts with cells in those rows by hovering over them.

Starting URL: https://datatables.net/examples/api/highlight.html

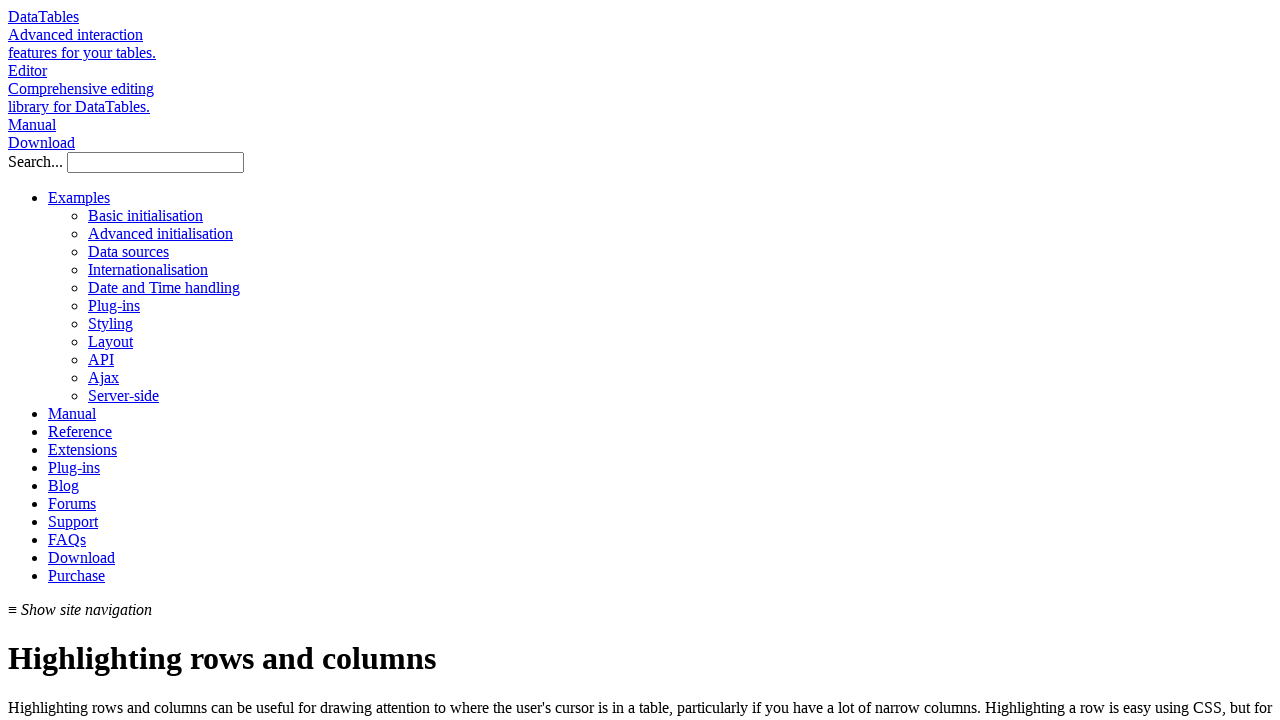

Waited for DataTables example table to be visible
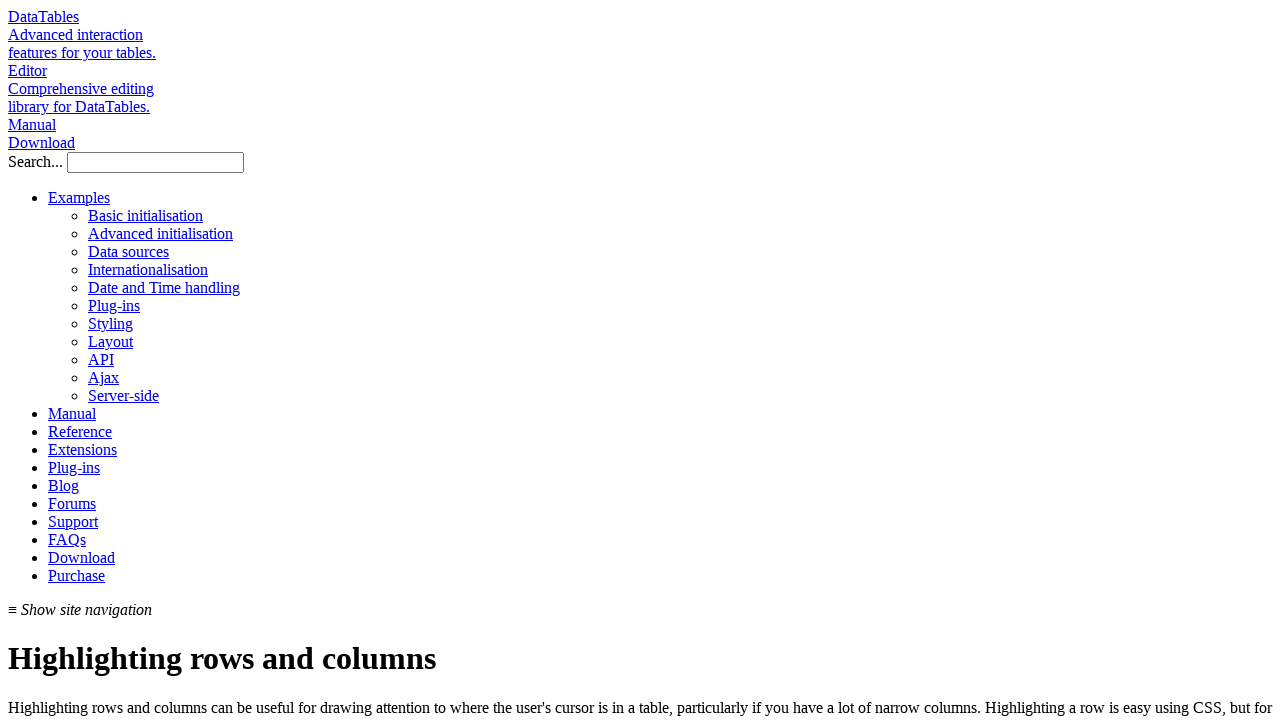

Located table and tbody rows
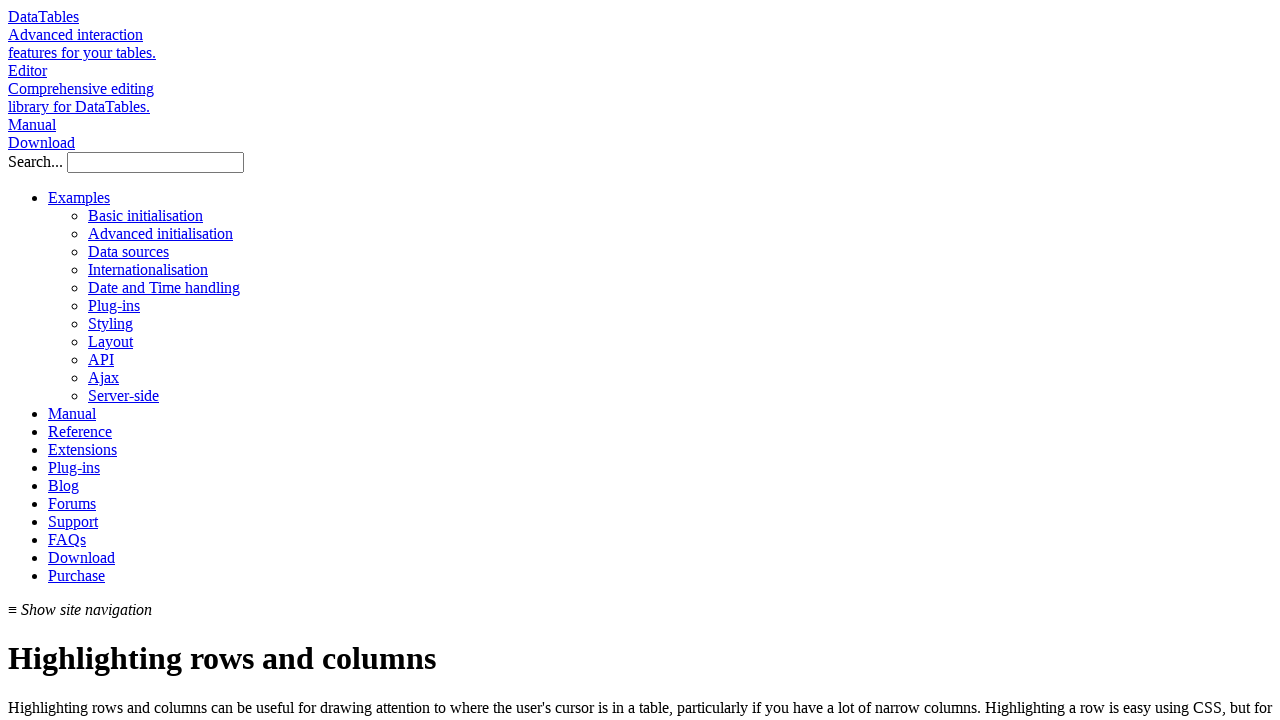

Found row 9 with 'Software' in job title: Software Engineer
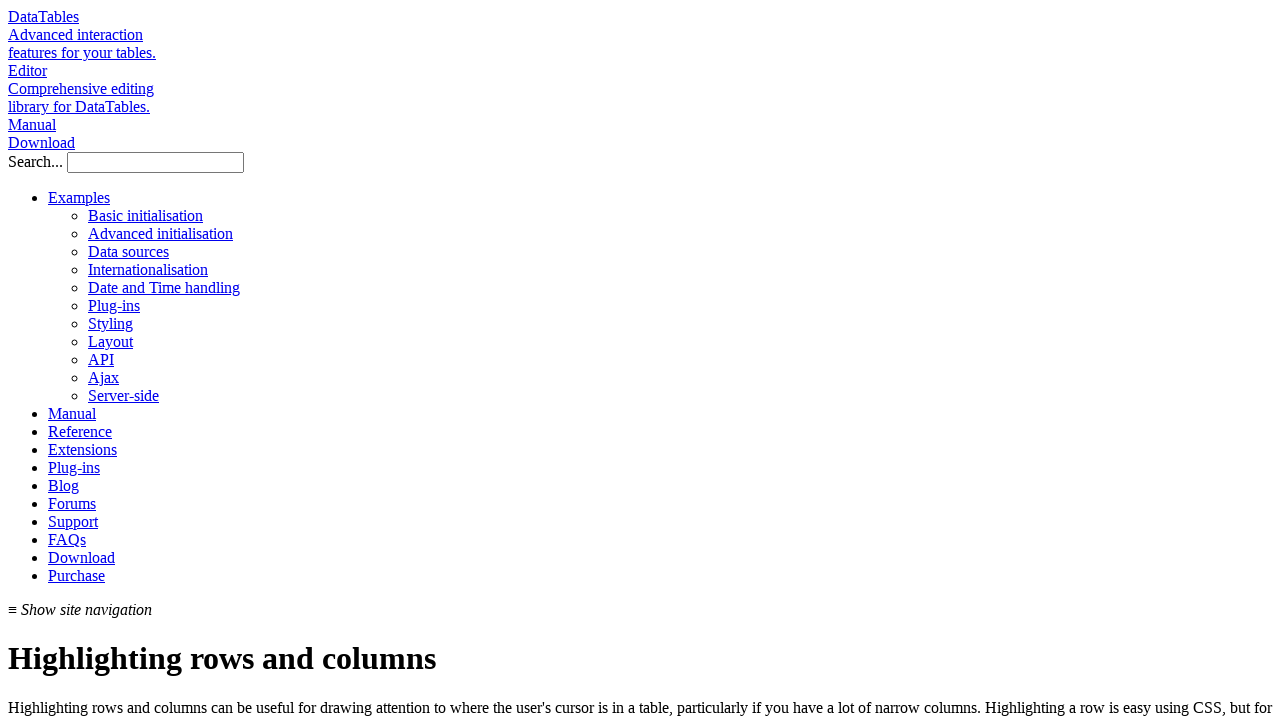

Hovered over cell 0 in Software job row at (72, 361) on #example >> tbody tr >> nth=9 >> td >> nth=0
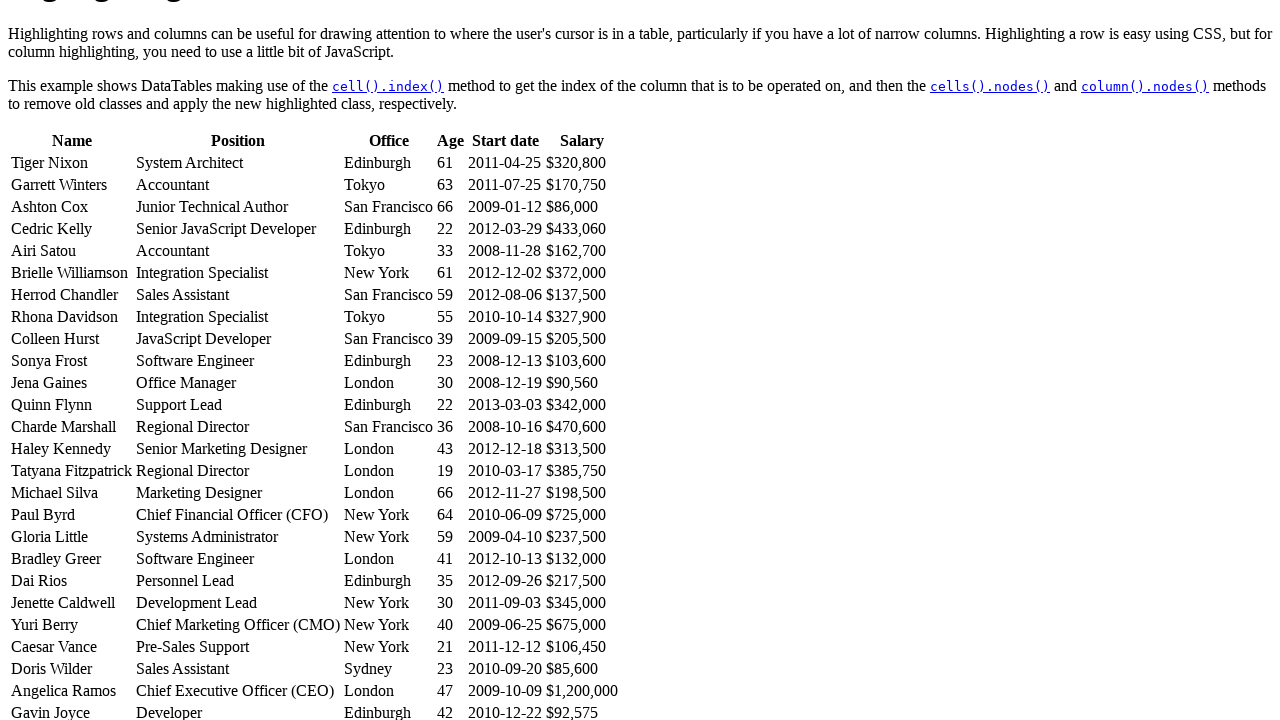

Hovered over cell 1 in Software job row at (238, 361) on #example >> tbody tr >> nth=9 >> td >> nth=1
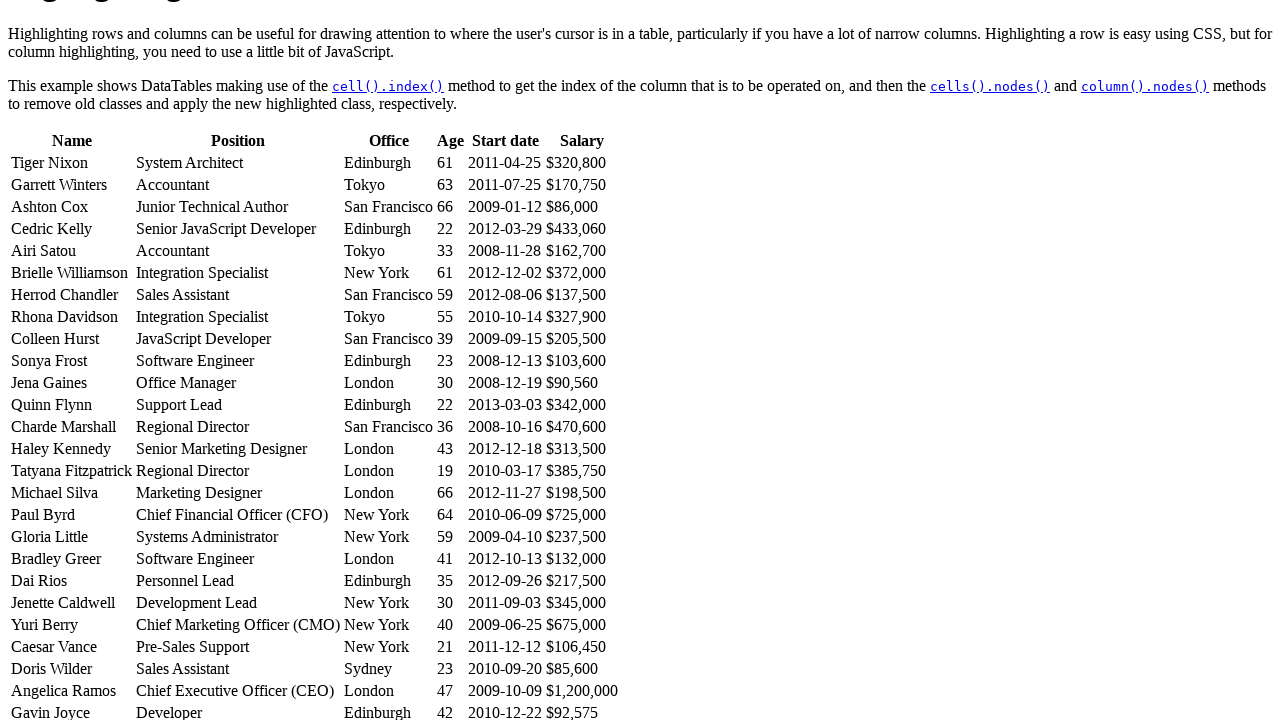

Hovered over cell 2 in Software job row at (388, 361) on #example >> tbody tr >> nth=9 >> td >> nth=2
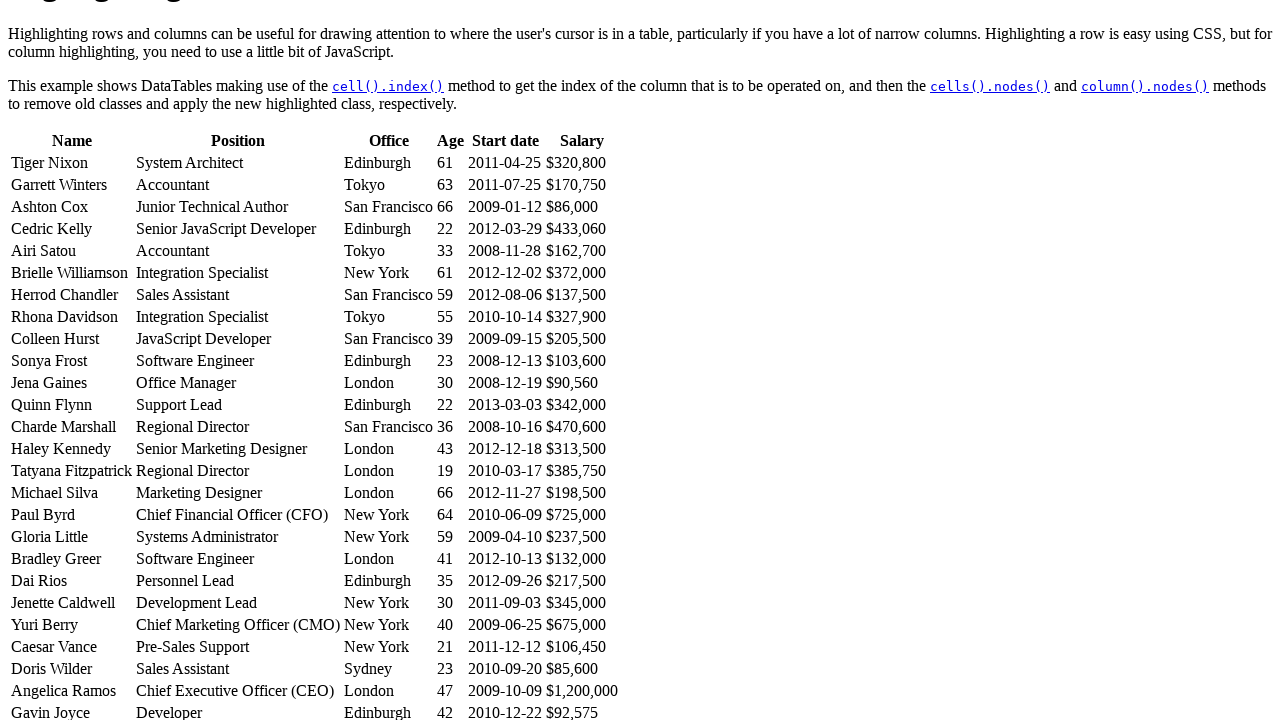

Hovered over cell 3 in Software job row at (450, 361) on #example >> tbody tr >> nth=9 >> td >> nth=3
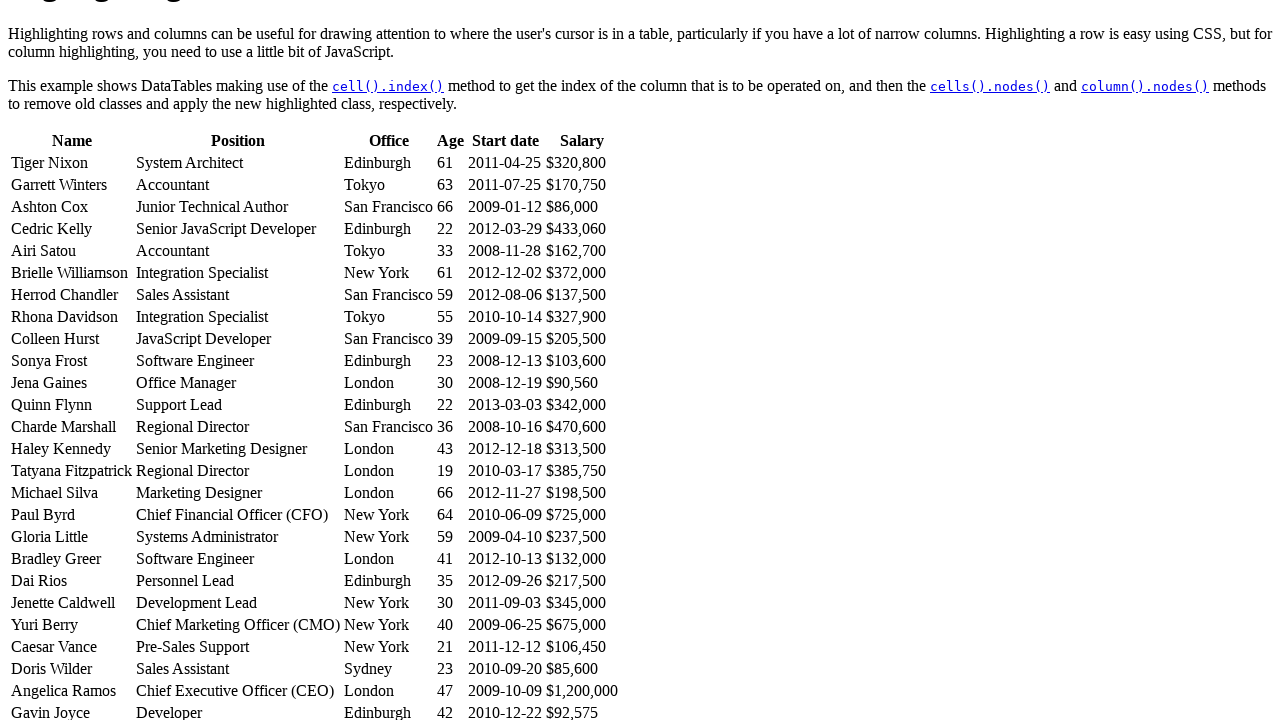

Hovered over cell 4 in Software job row at (505, 361) on #example >> tbody tr >> nth=9 >> td >> nth=4
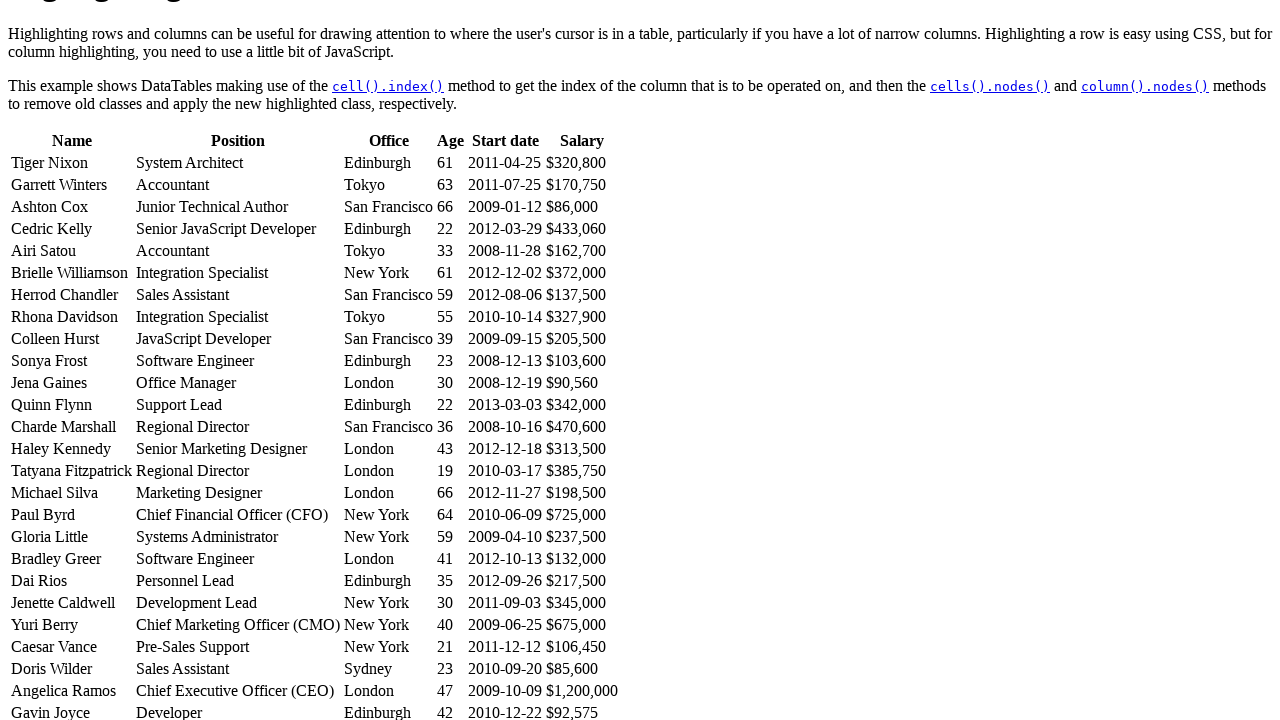

Hovered over cell 5 in Software job row at (582, 361) on #example >> tbody tr >> nth=9 >> td >> nth=5
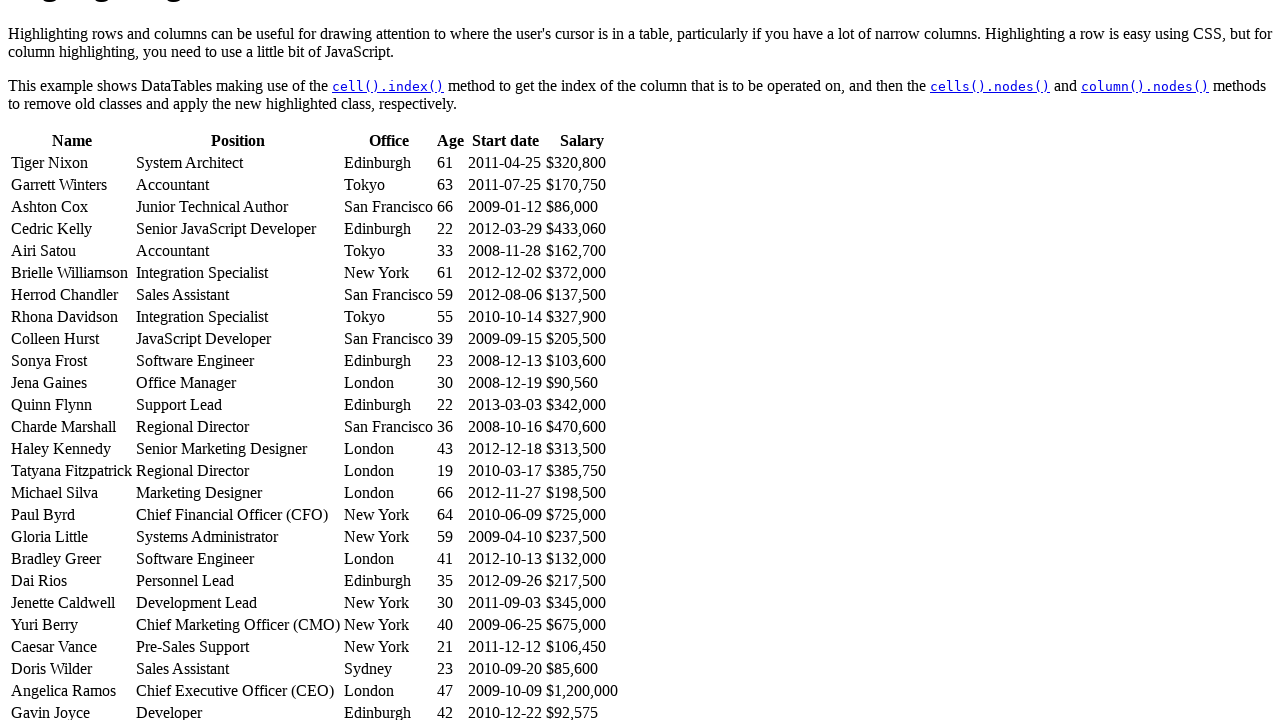

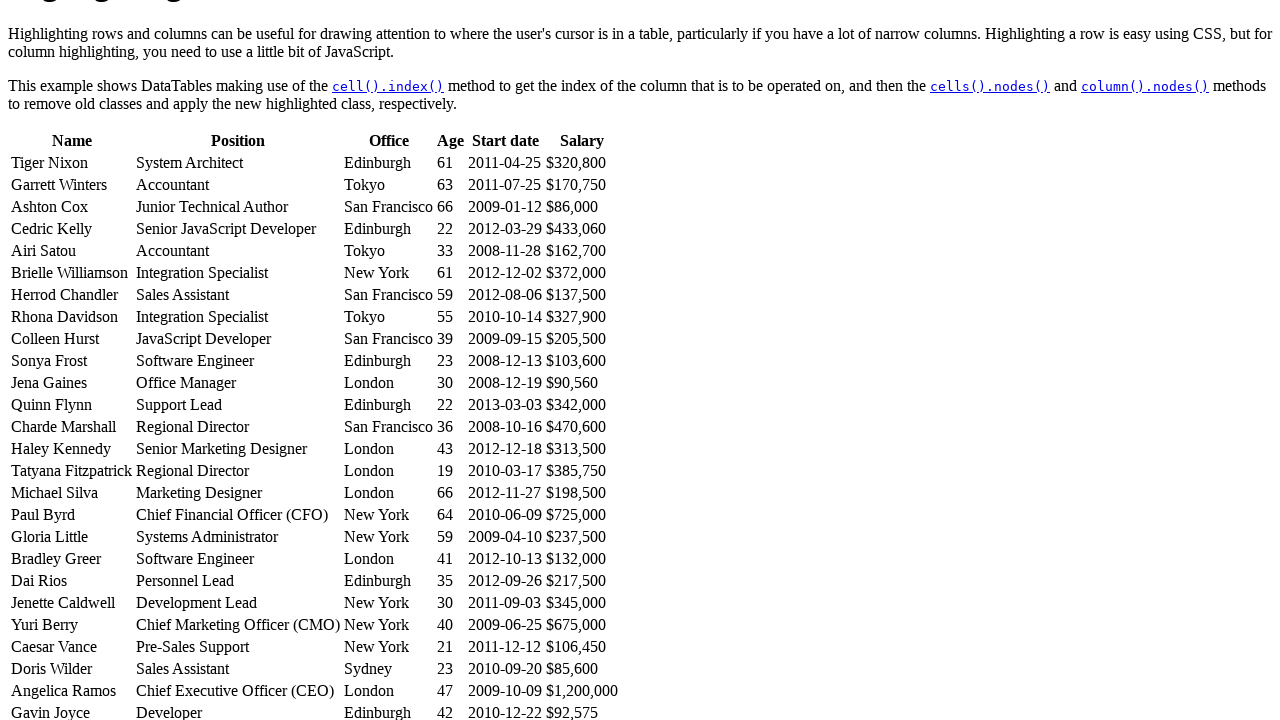